Tests simple dropdown selection by verifying default value and selecting Option 2 from the dropdown

Starting URL: https://loopcamp.vercel.app/dropdown.html

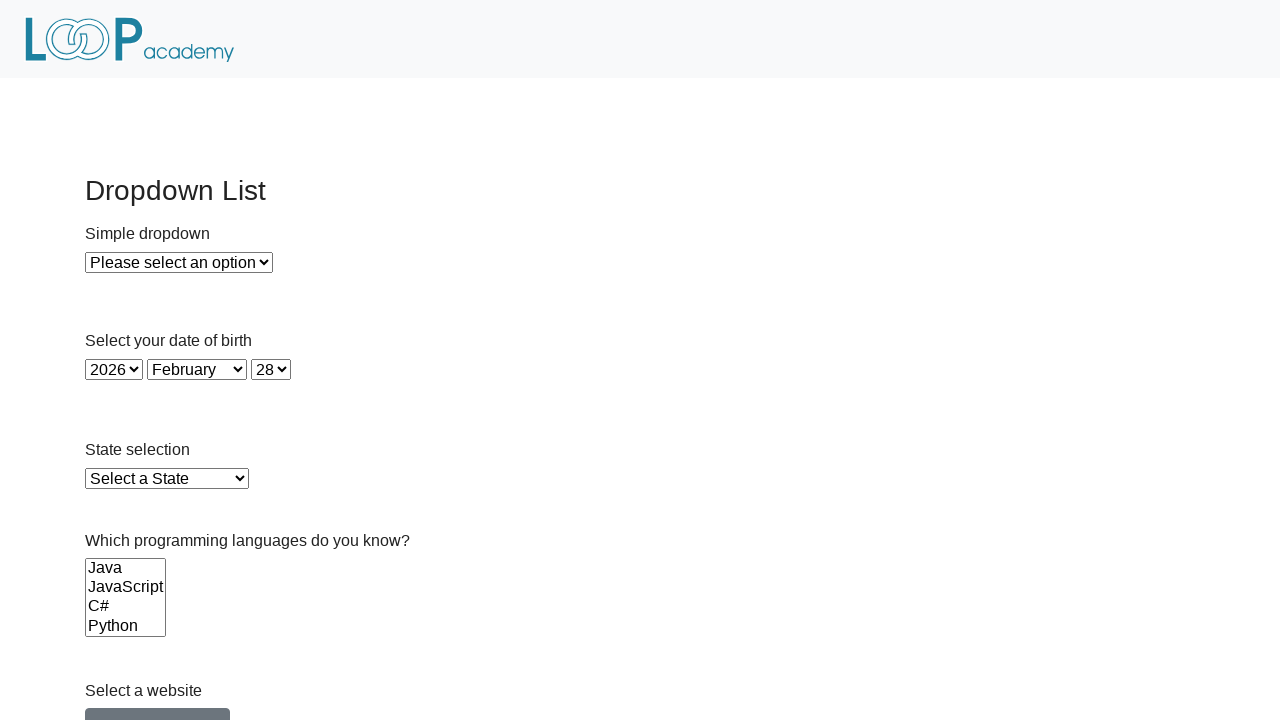

Located dropdown element
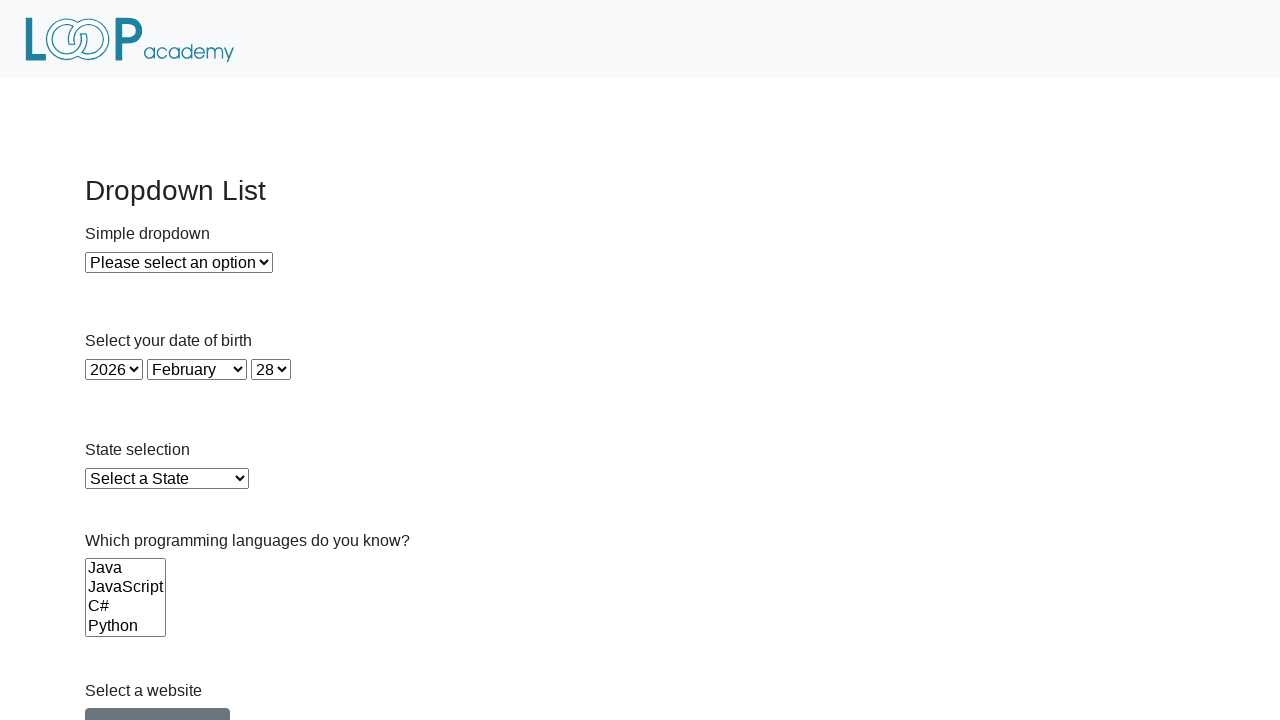

Retrieved default dropdown text
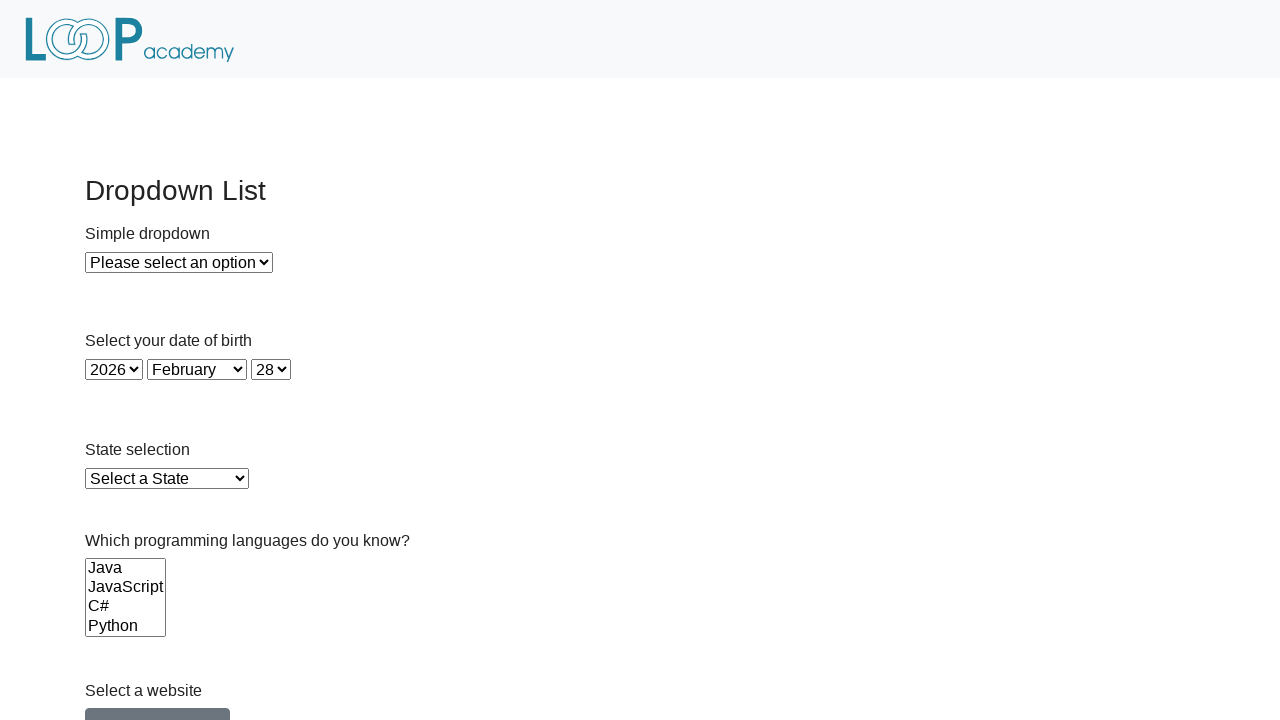

Verified default dropdown value contains 'Please select'
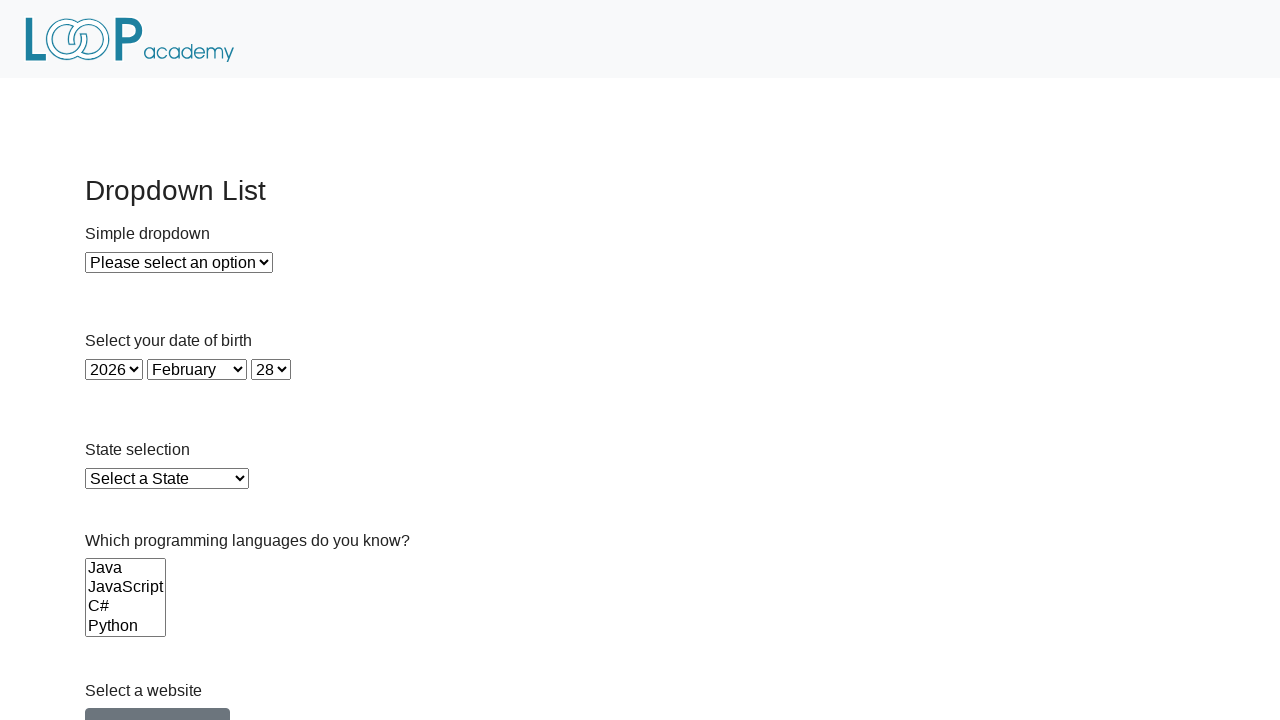

Selected Option 2 from dropdown by index 2 on select#dropdown
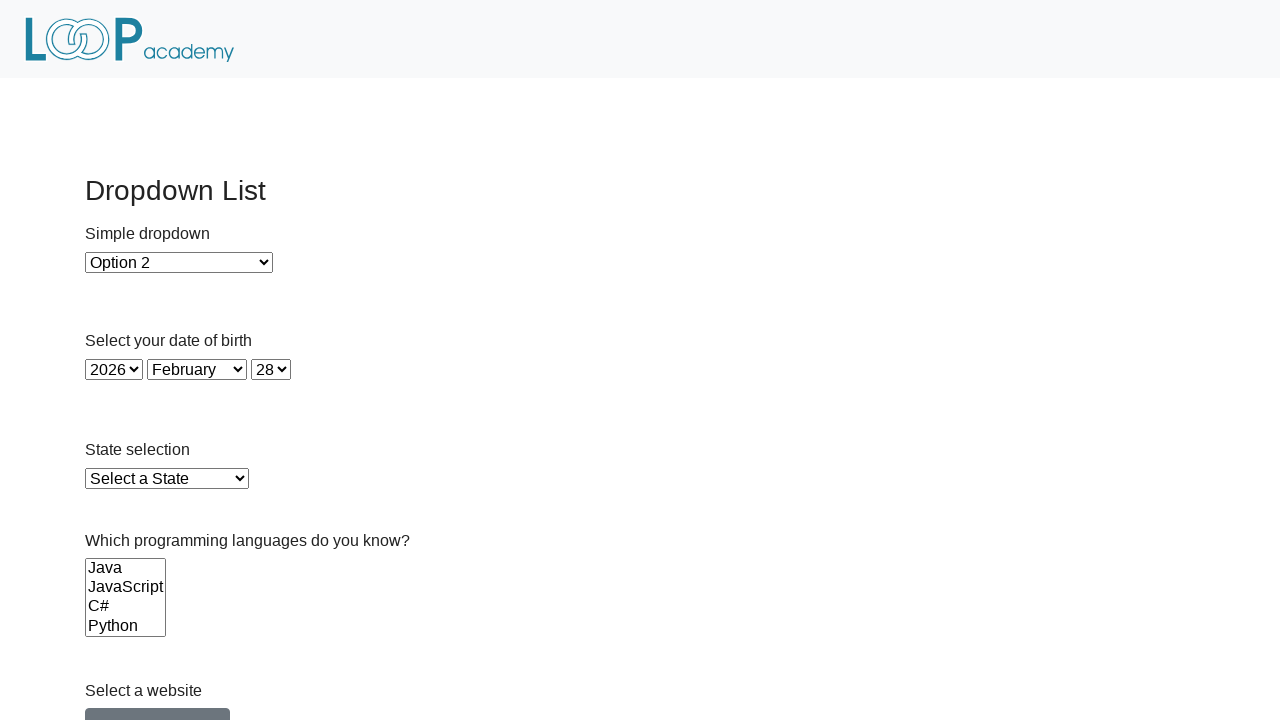

Retrieved selected dropdown option text
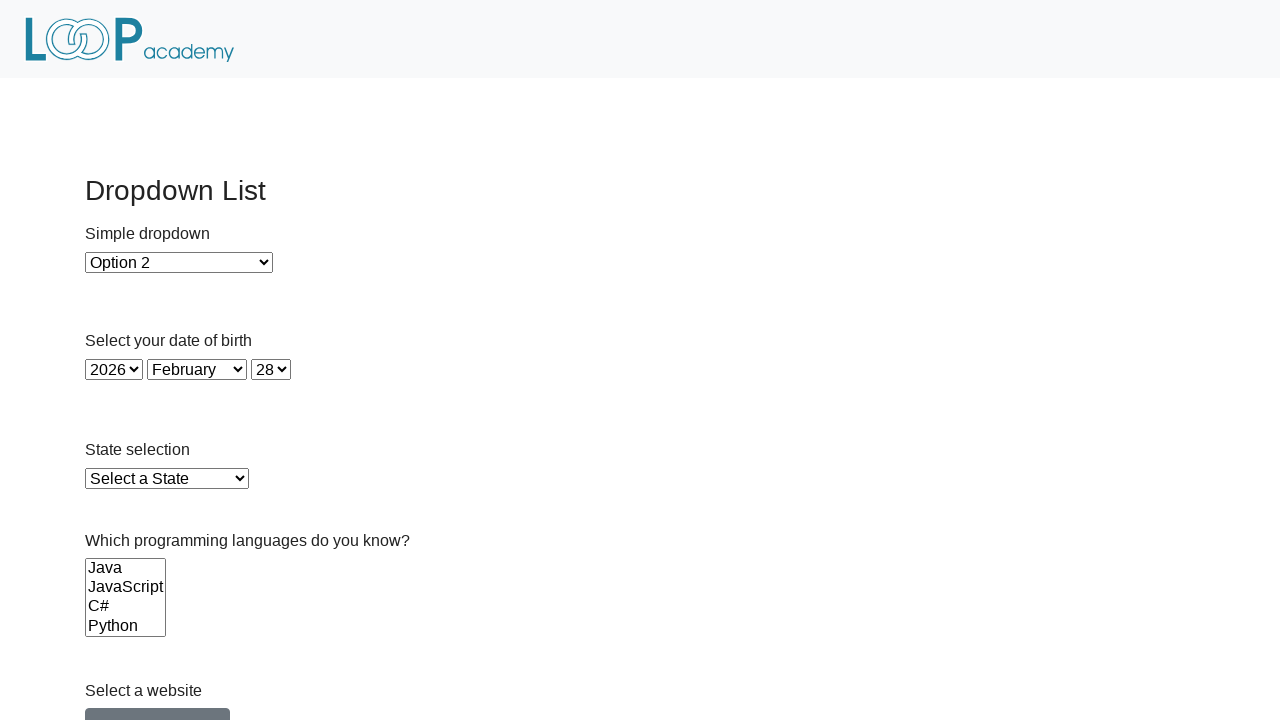

Verified Option 2 is selected
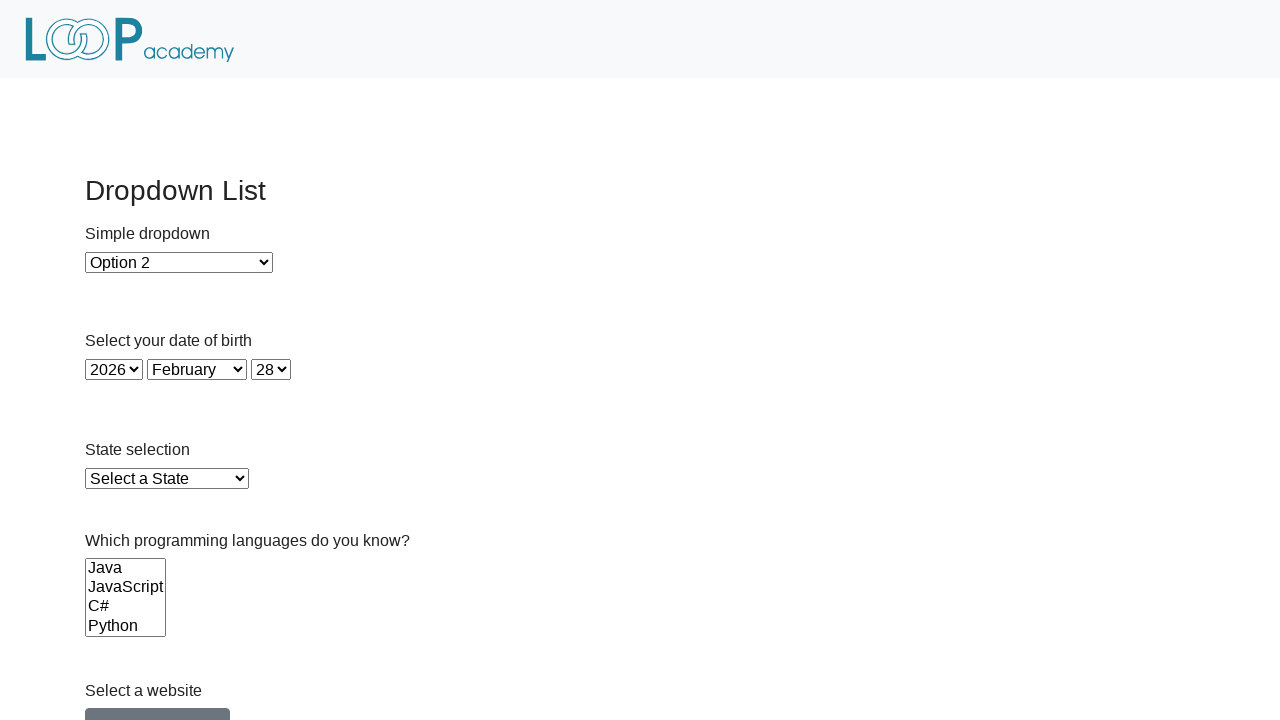

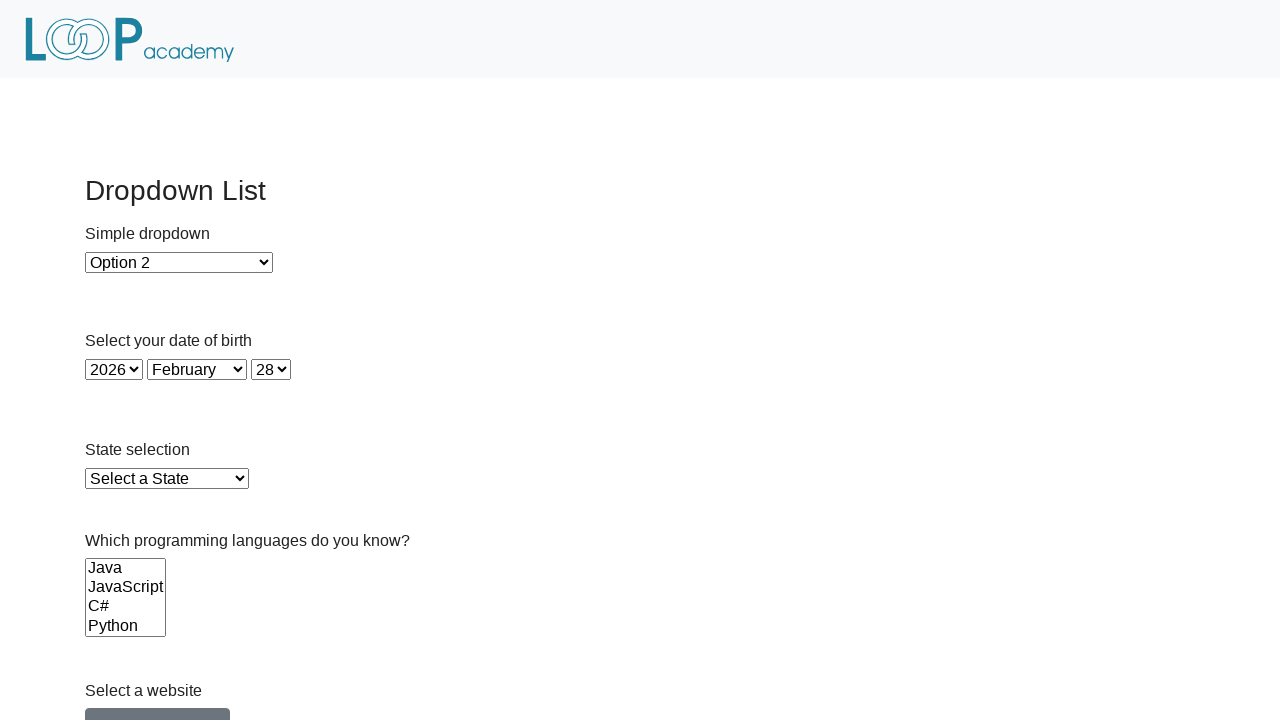